Tests JavaScript prompt dialog by clicking the prompt button, entering text into the prompt, accepting it, and verifying the entered text is displayed

Starting URL: https://demoqa.com/alerts

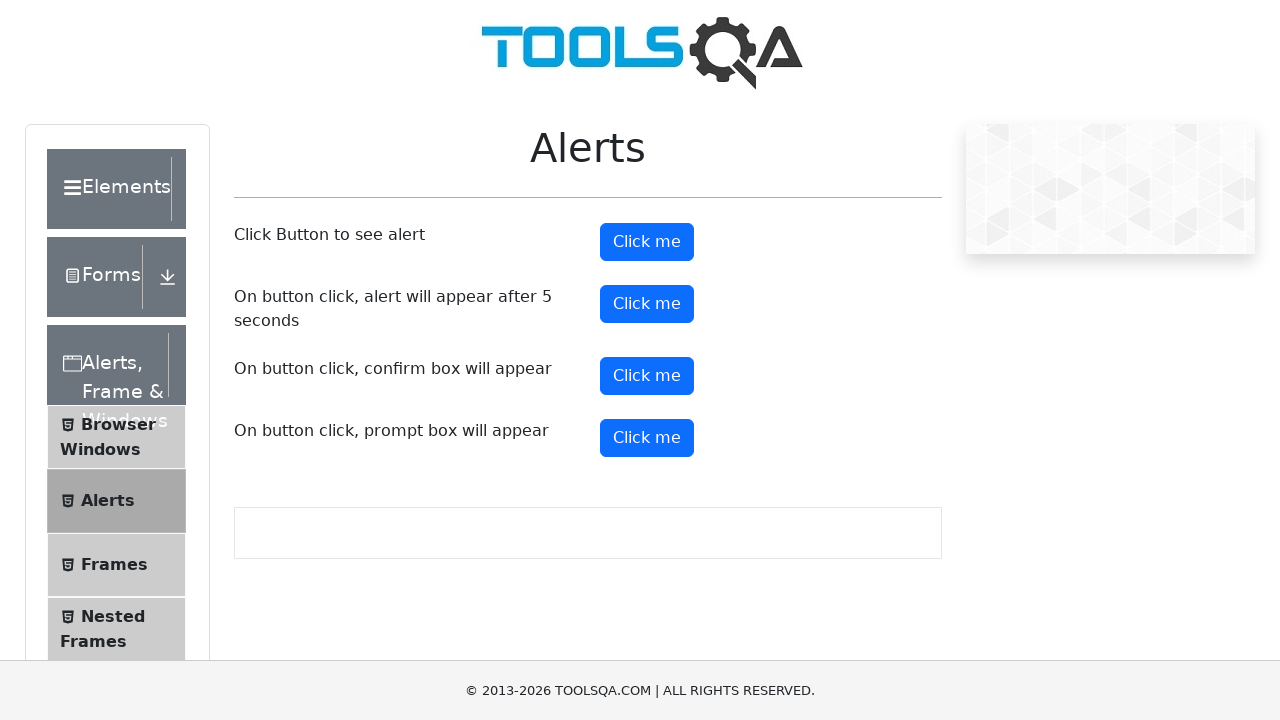

Set up dialog handler to accept prompt with 'Test'
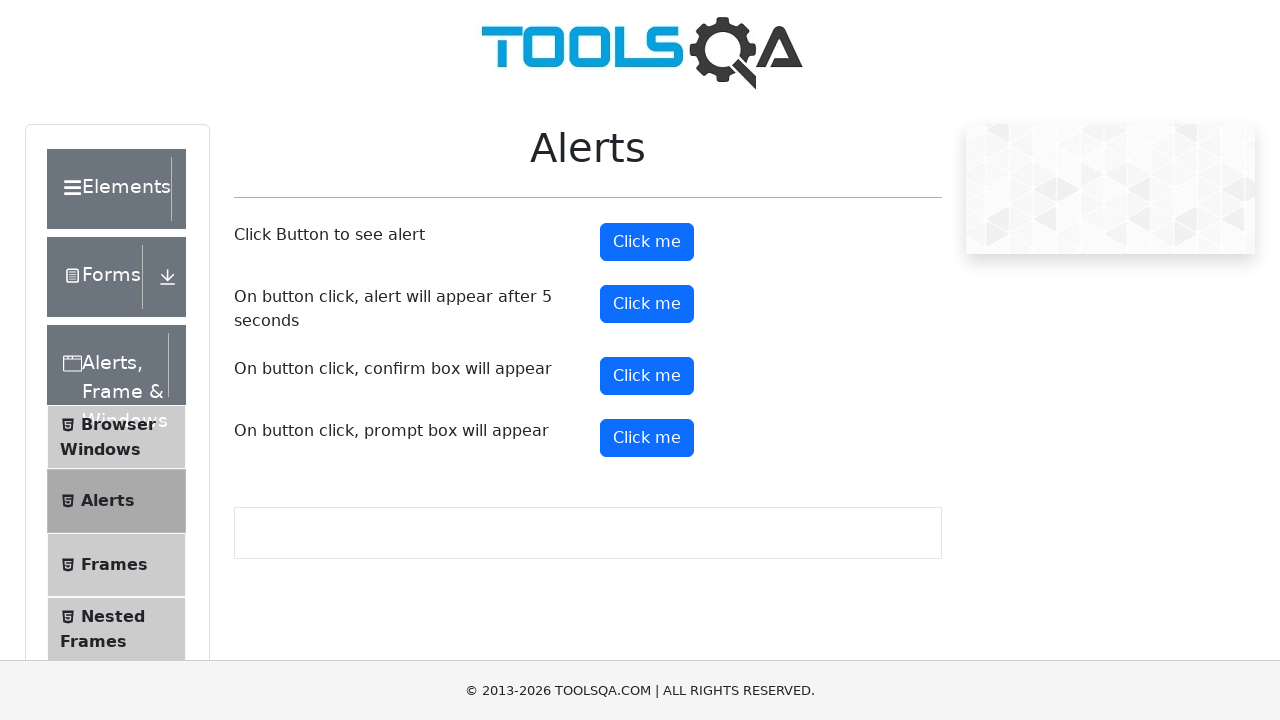

Clicked the prompt button to trigger JavaScript prompt dialog at (647, 438) on #promtButton
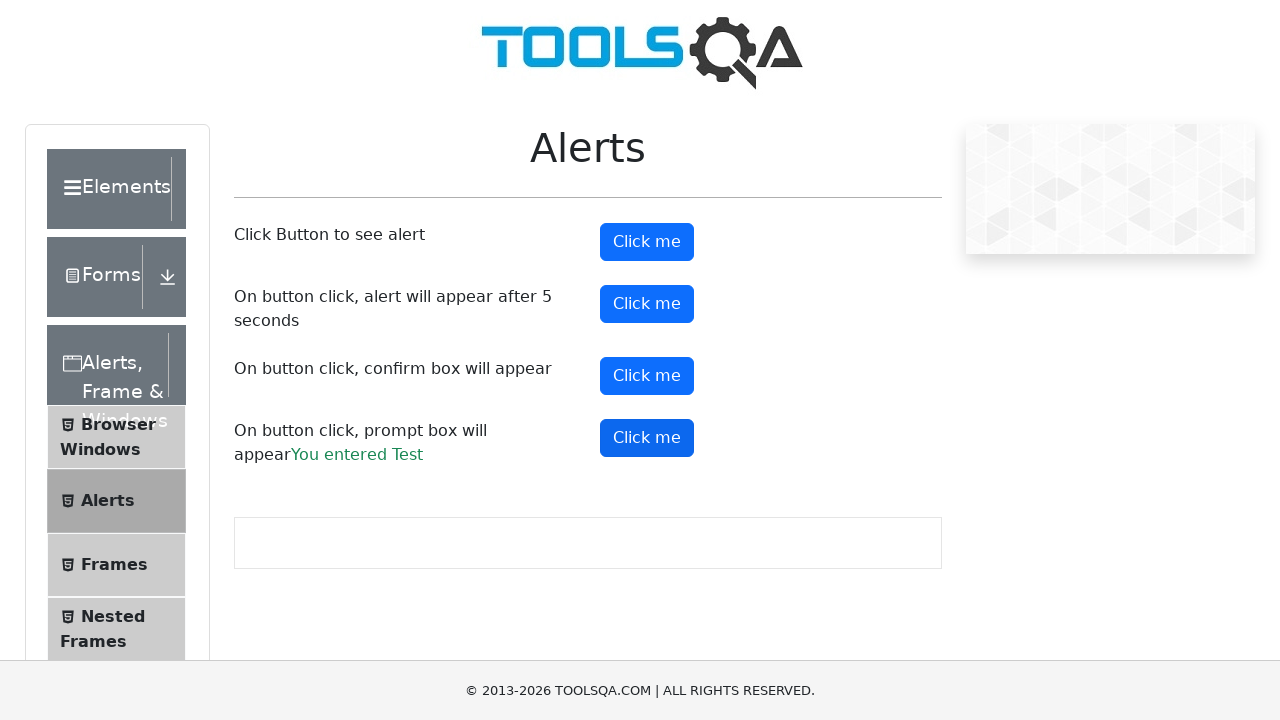

Waited for prompt result element to appear
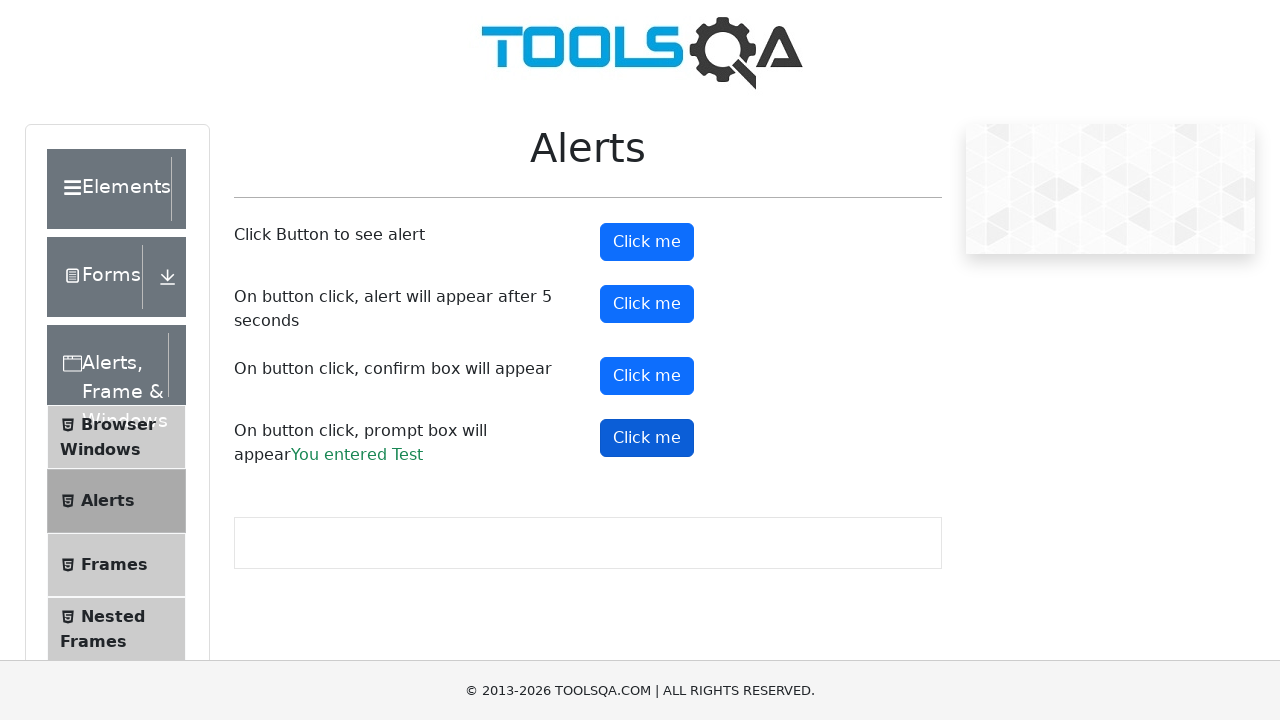

Located the prompt result element
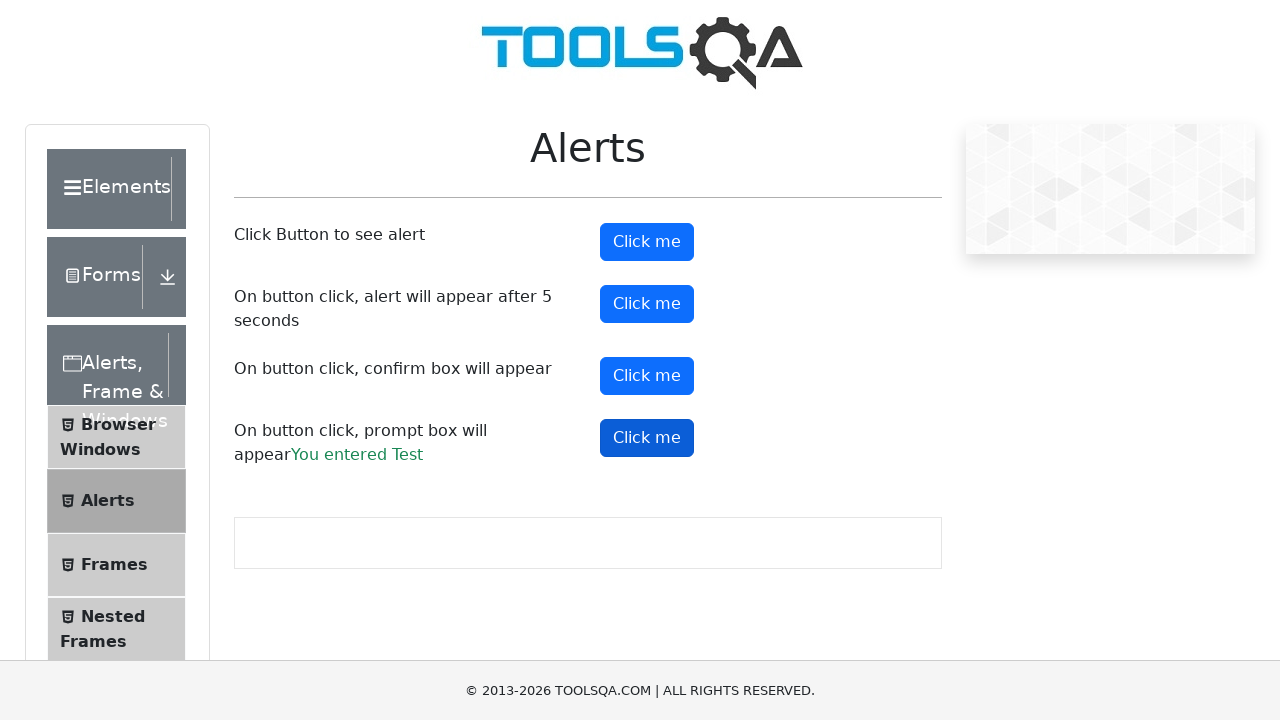

Verified prompt result displays 'You entered Test'
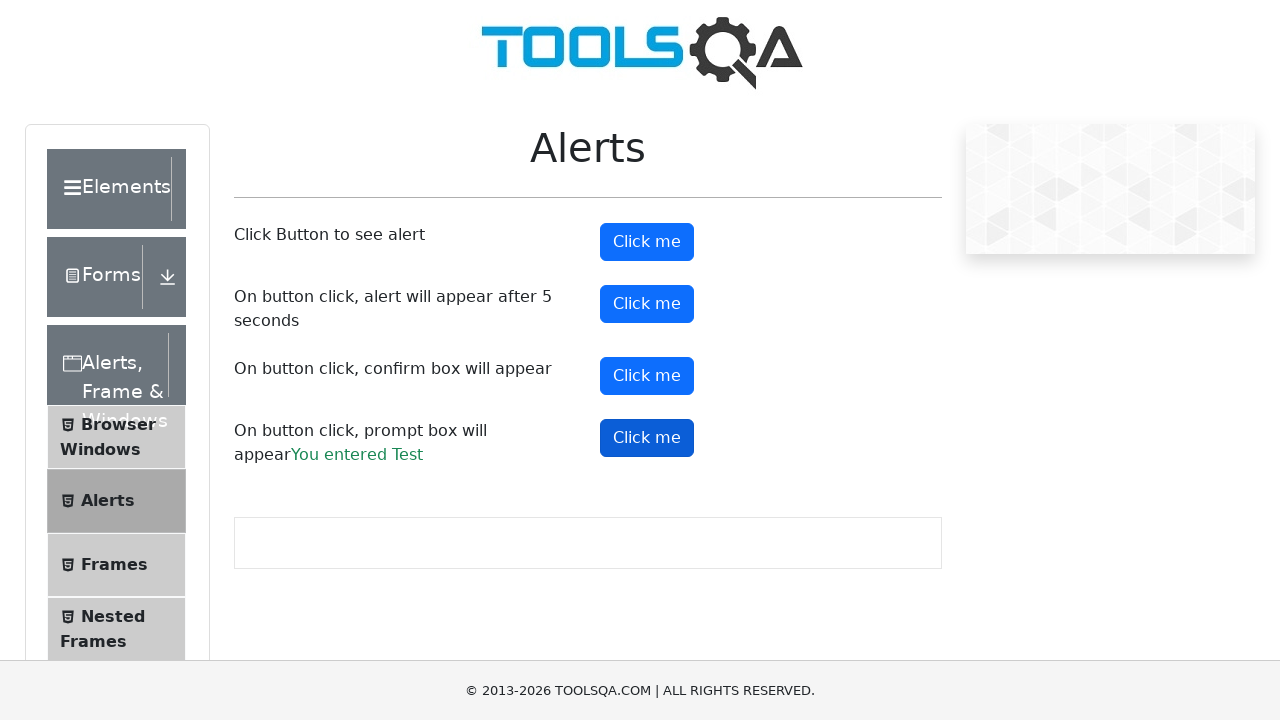

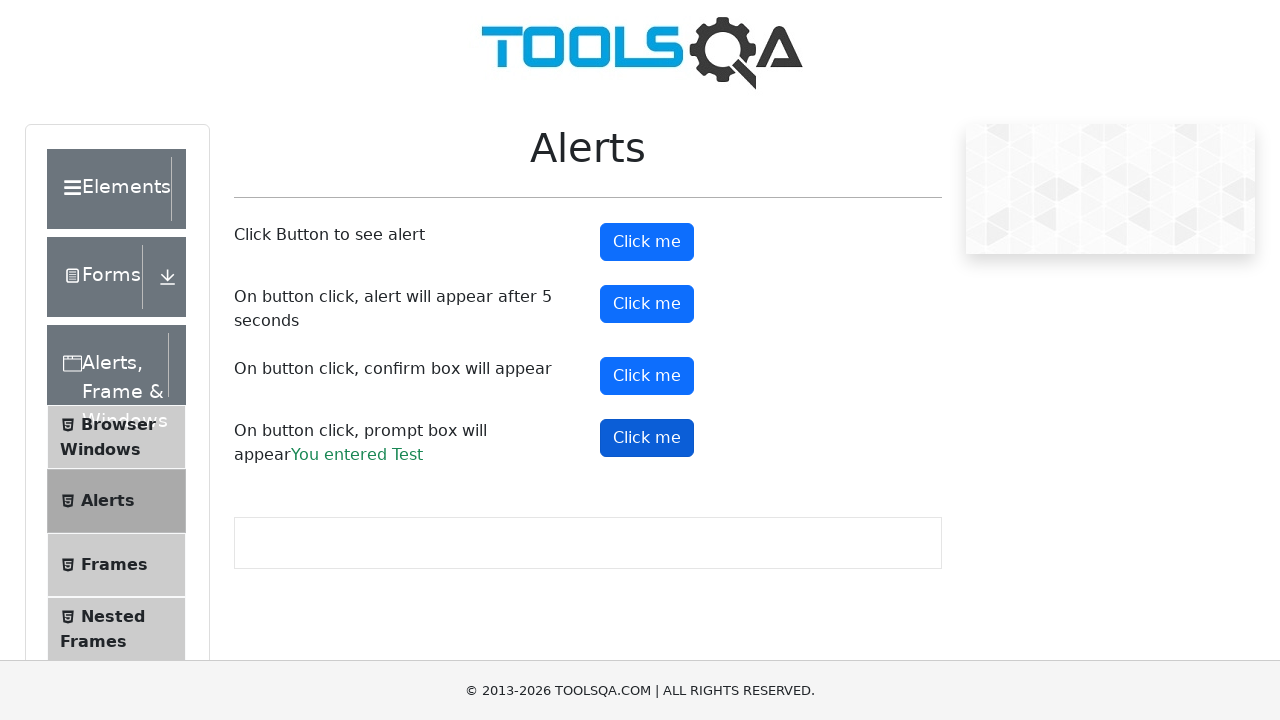